Tests reverting to show all items after filtering - adds todos, completes one, applies Completed filter, then All filter to show all items again

Starting URL: https://todomvc.com/examples/react/dist/

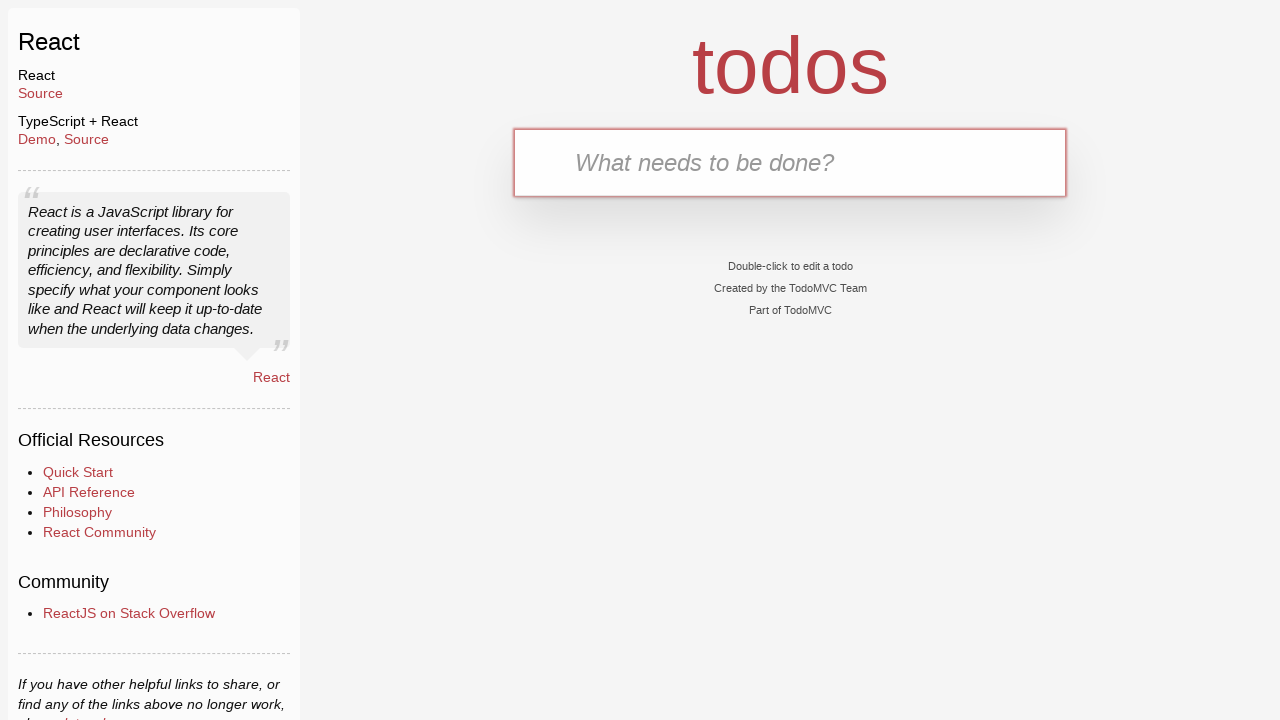

Filled new todo input with 'Feed the cat' on .new-todo
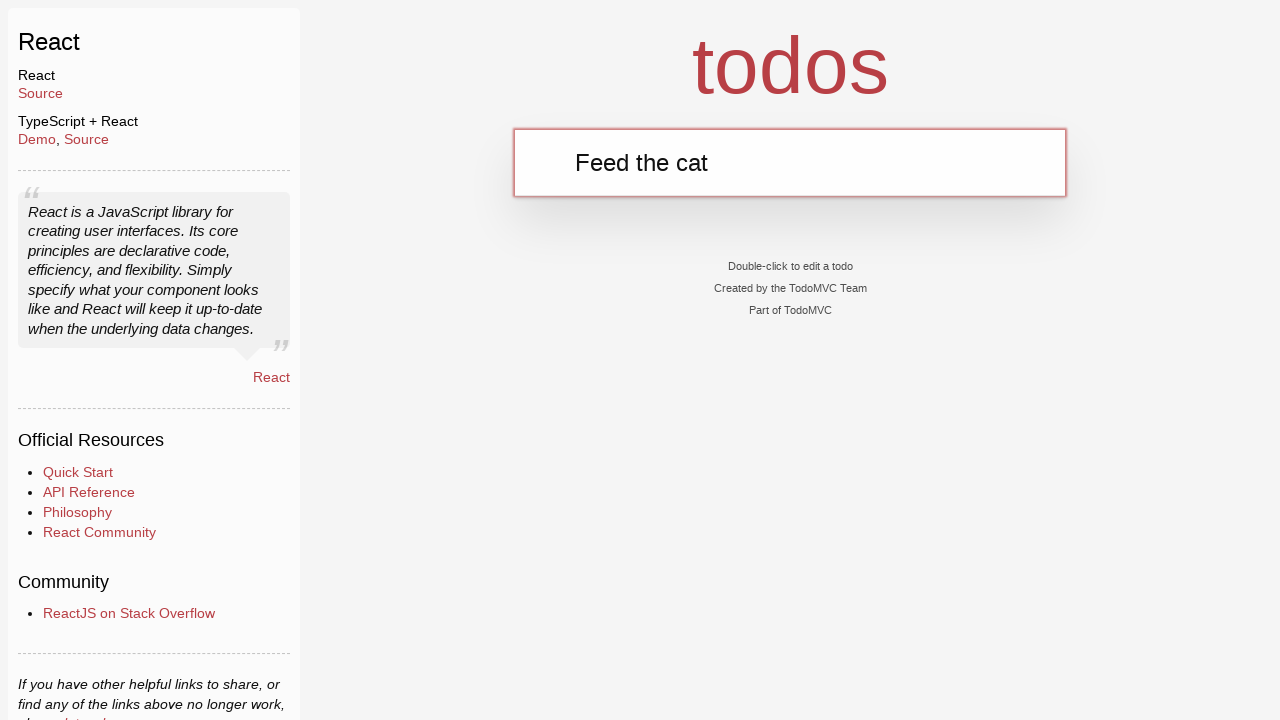

Pressed Enter to add 'Feed the cat' todo on .new-todo
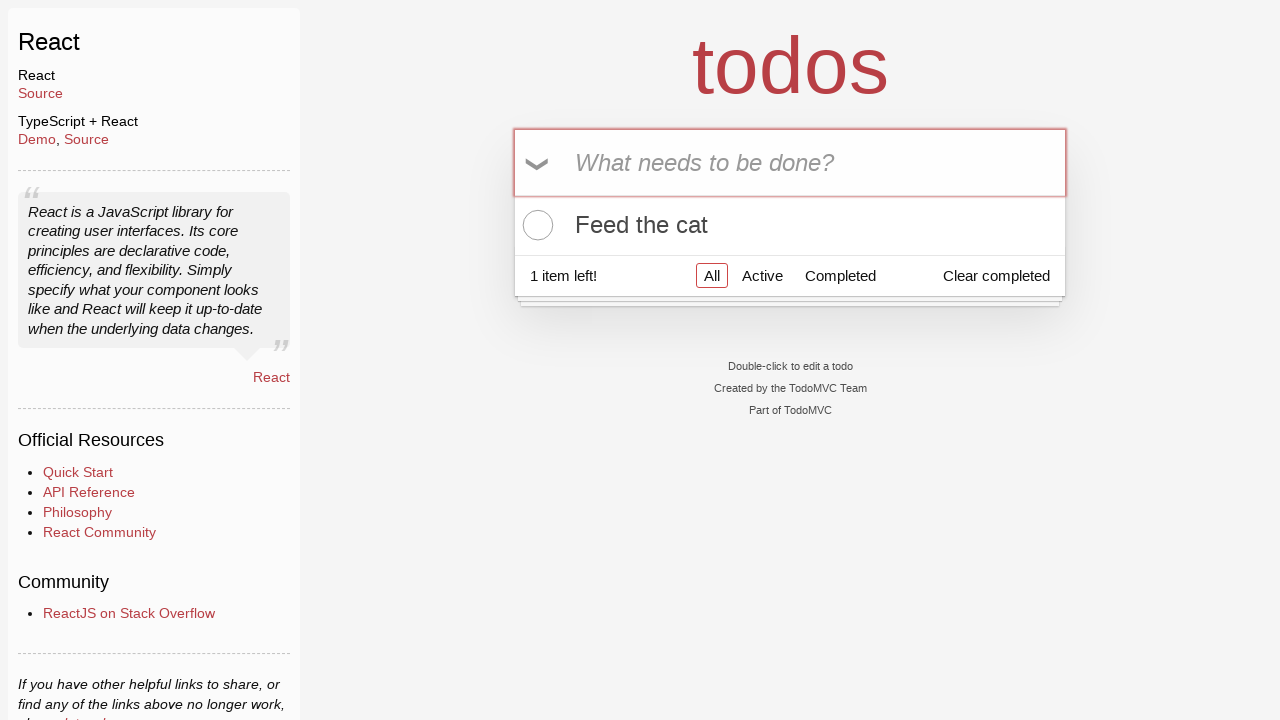

Filled new todo input with 'Walk the dog' on .new-todo
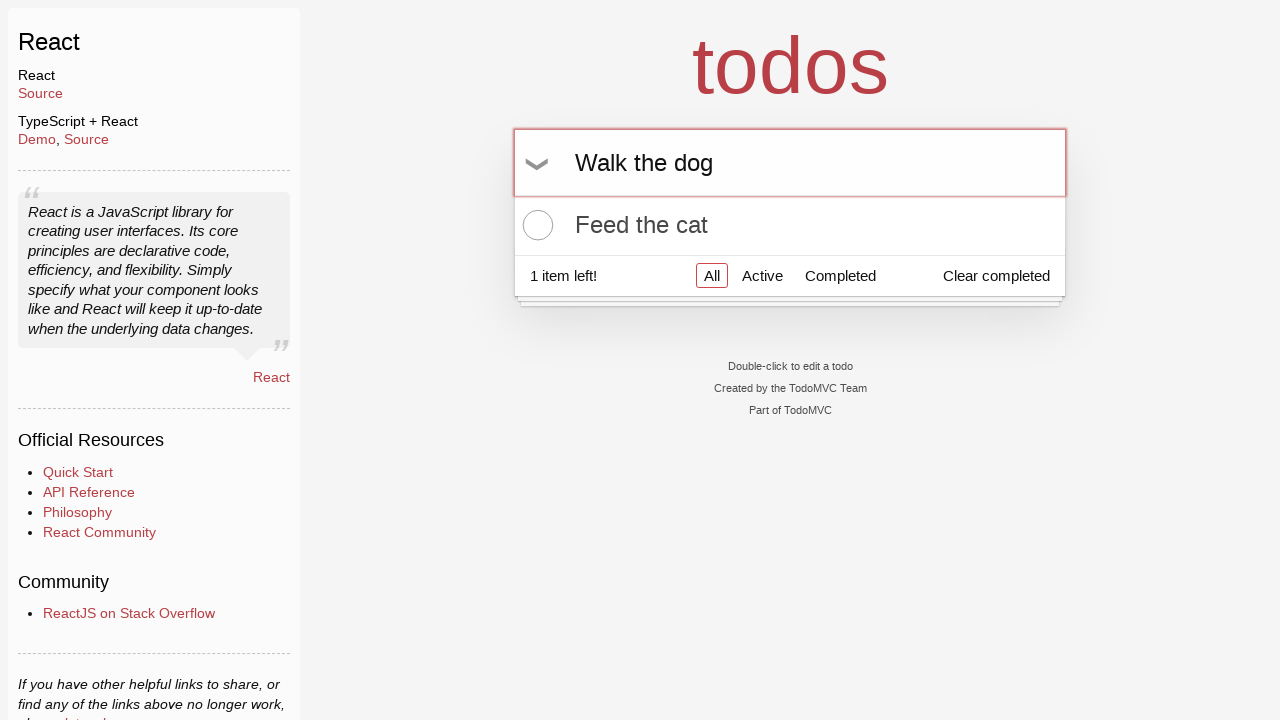

Pressed Enter to add 'Walk the dog' todo on .new-todo
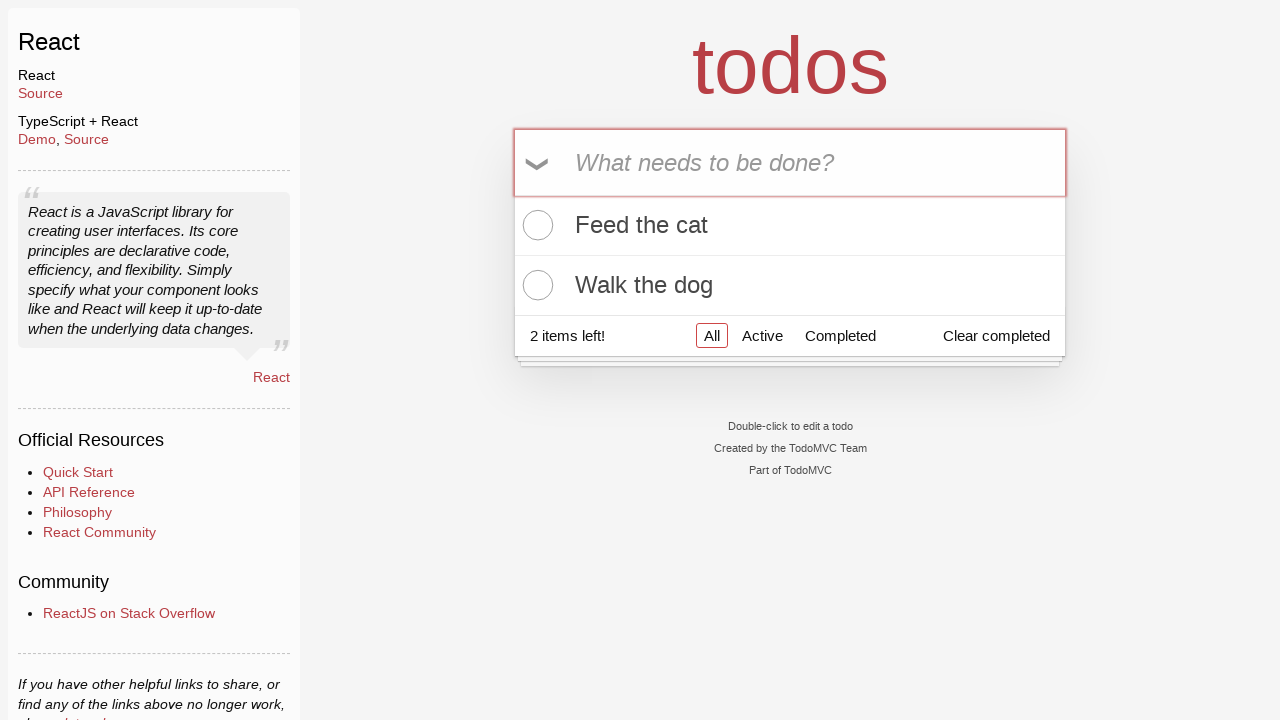

Filled new todo input with 'Buy some milk' on .new-todo
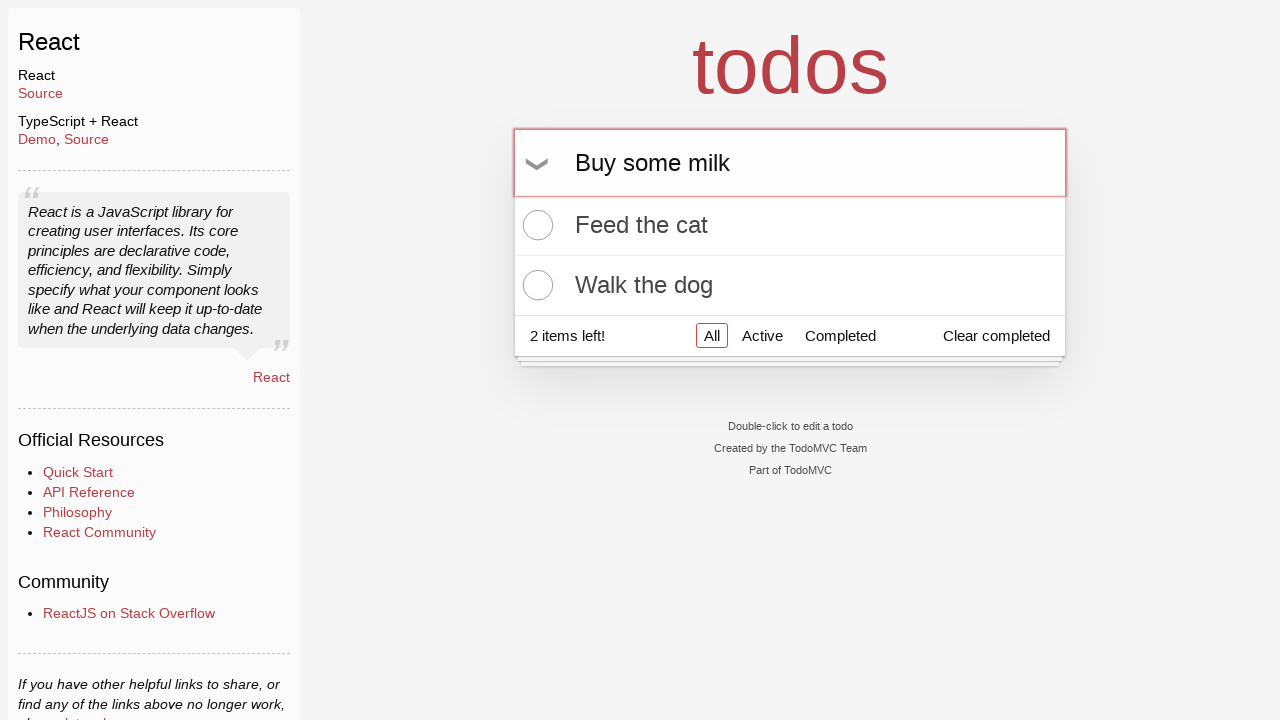

Pressed Enter to add 'Buy some milk' todo on .new-todo
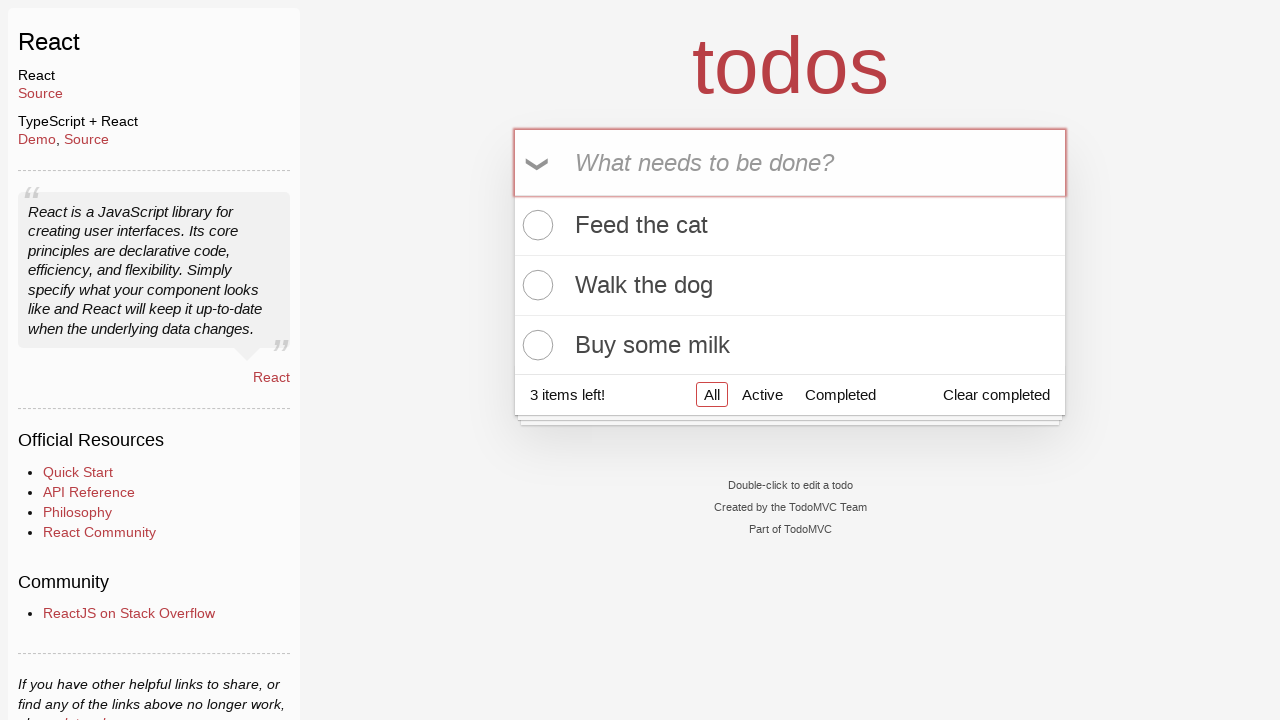

Clicked checkbox to complete 'Walk the dog' todo at (535, 285) on li:has-text('Walk the dog') .toggle
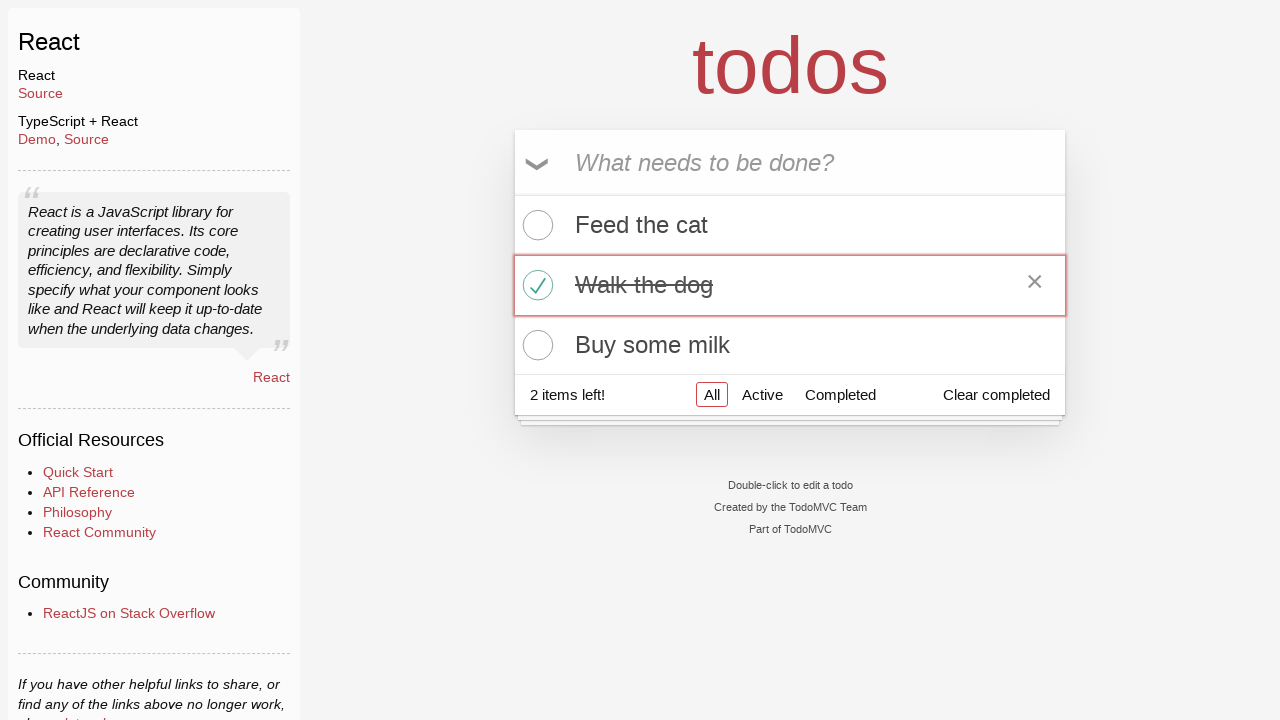

Clicked 'Completed' filter to show only completed items at (840, 395) on a:has-text('Completed')
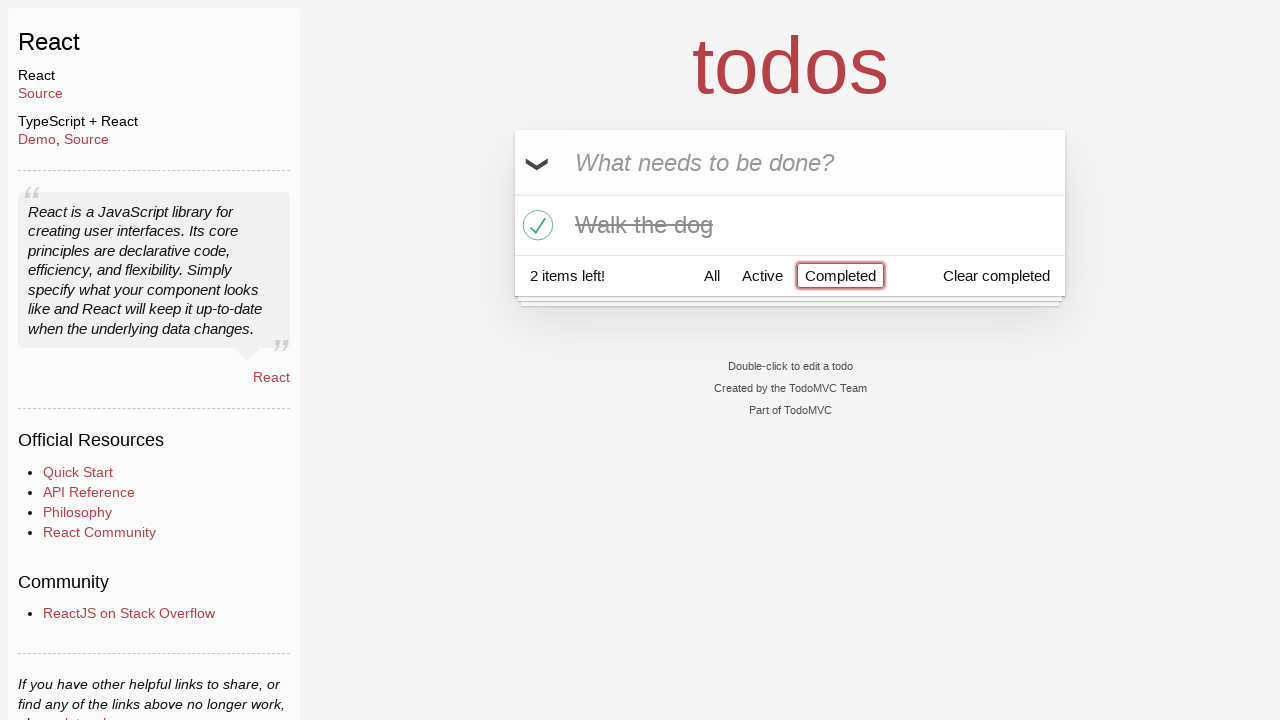

Clicked 'All' filter to revert to showing all items at (712, 275) on a:has-text('All')
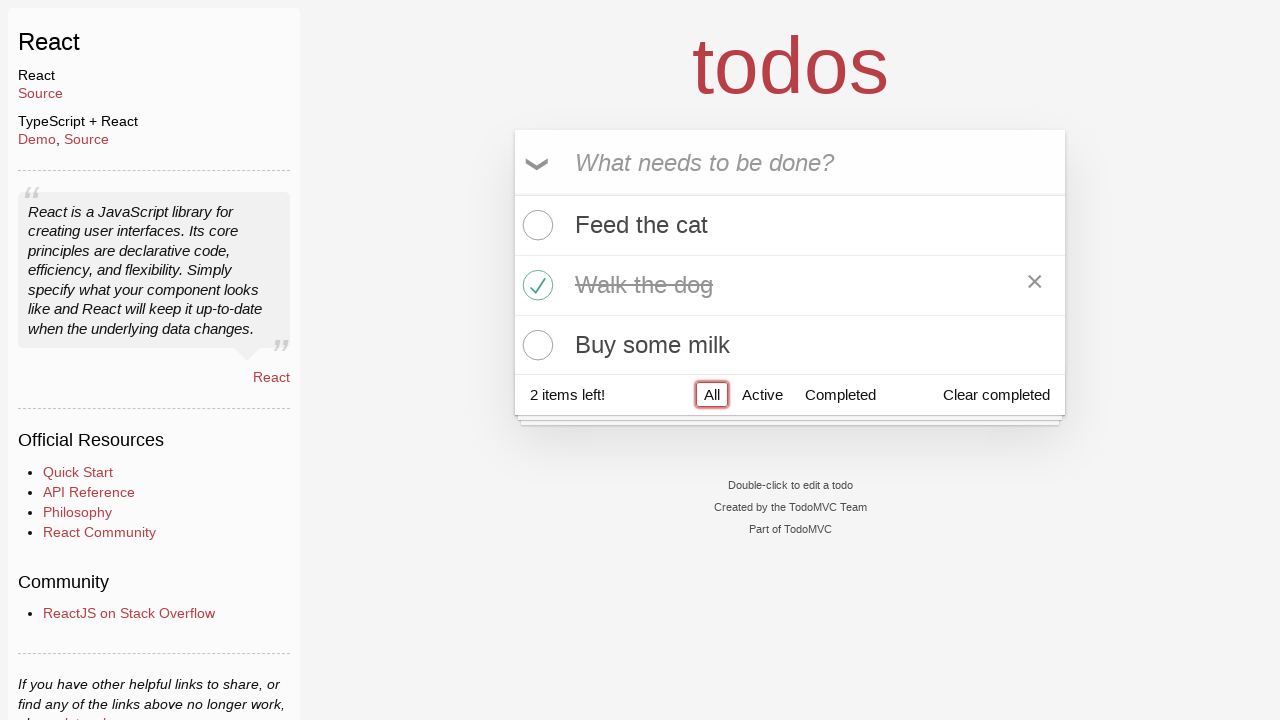

Waited for all todo items to be displayed
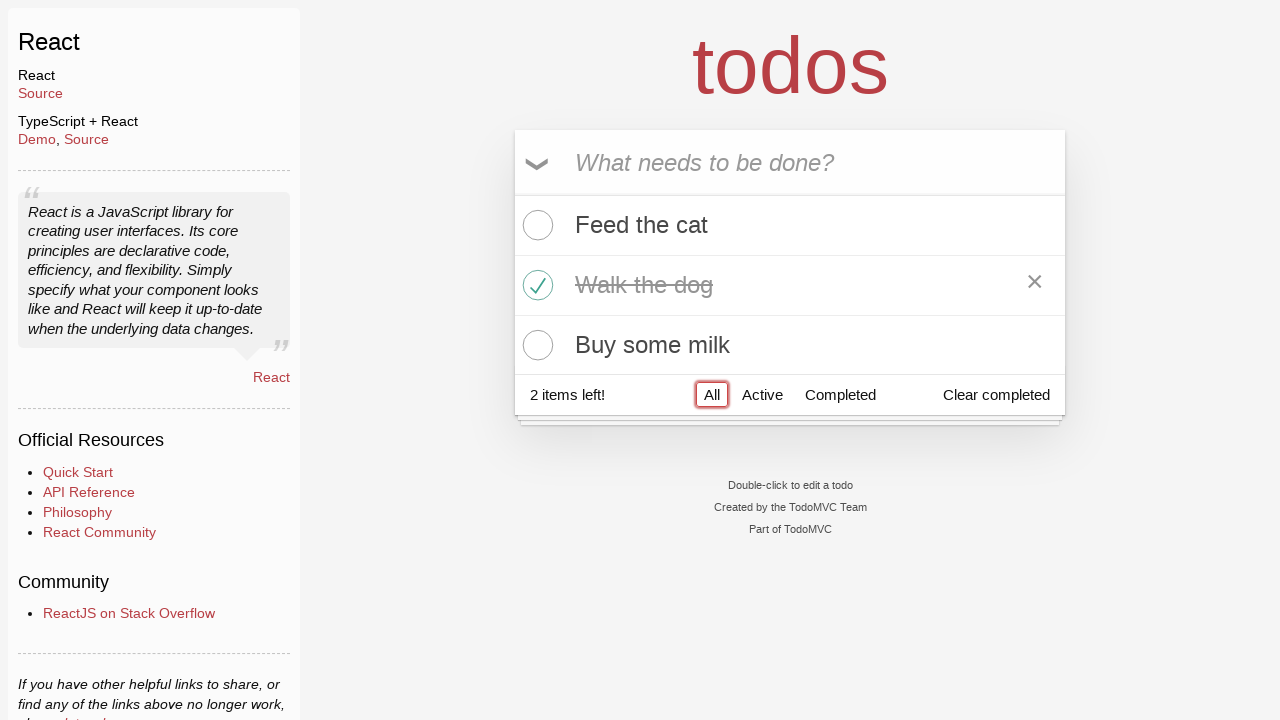

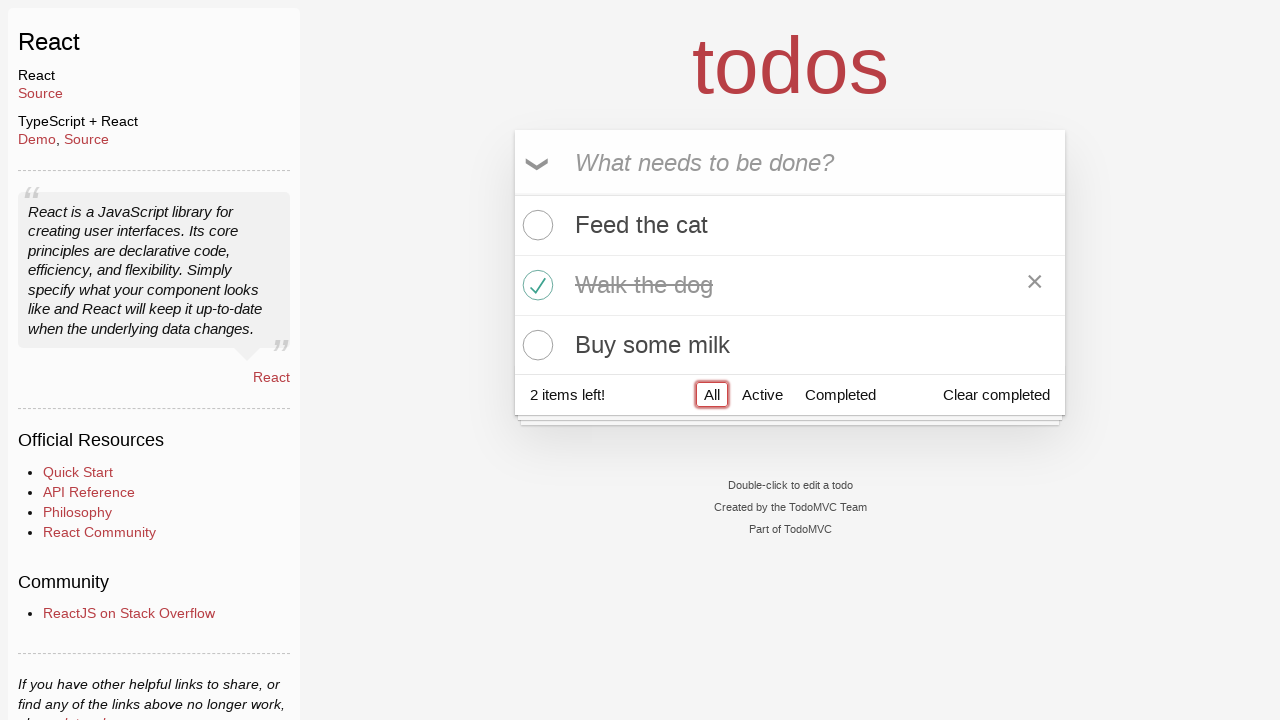